Tests accepting a JavaScript alert by clicking the first button, accepting the alert, and verifying the result message shows "You successfully clicked an alert".

Starting URL: https://the-internet.herokuapp.com/javascript_alerts

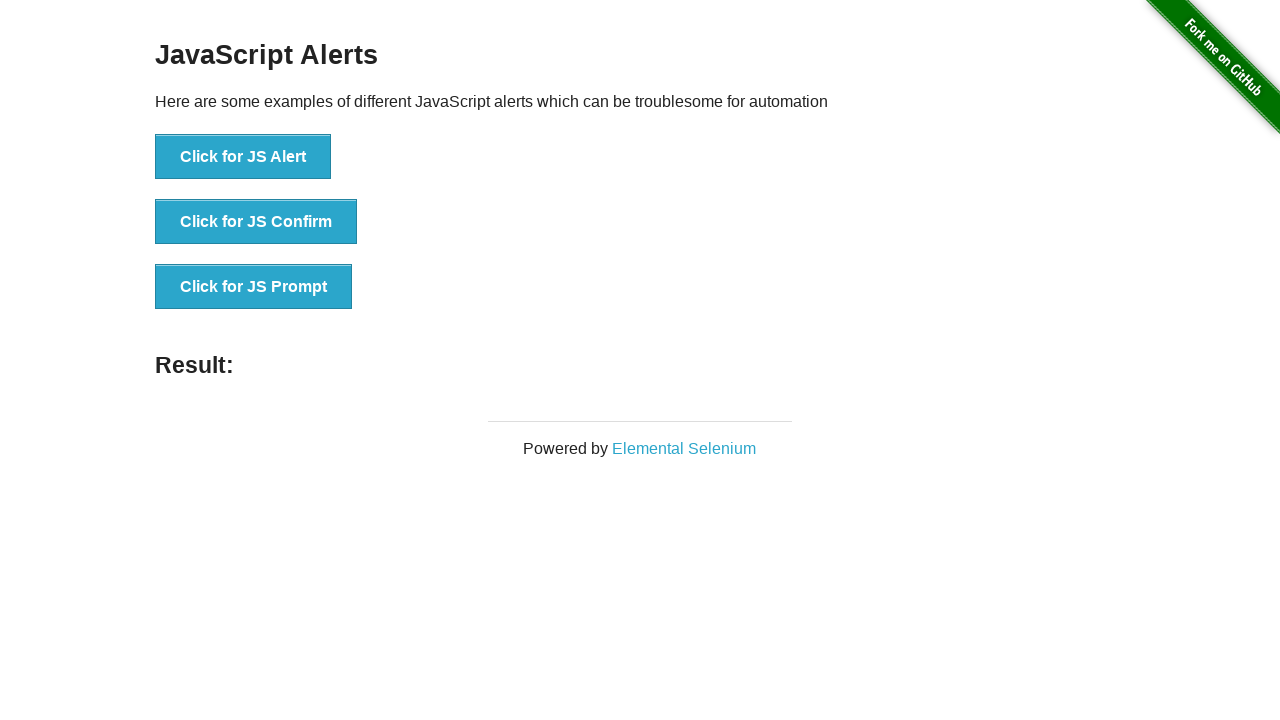

Clicked 'Click for JS Alert' button at (243, 157) on xpath=//*[text()='Click for JS Alert']
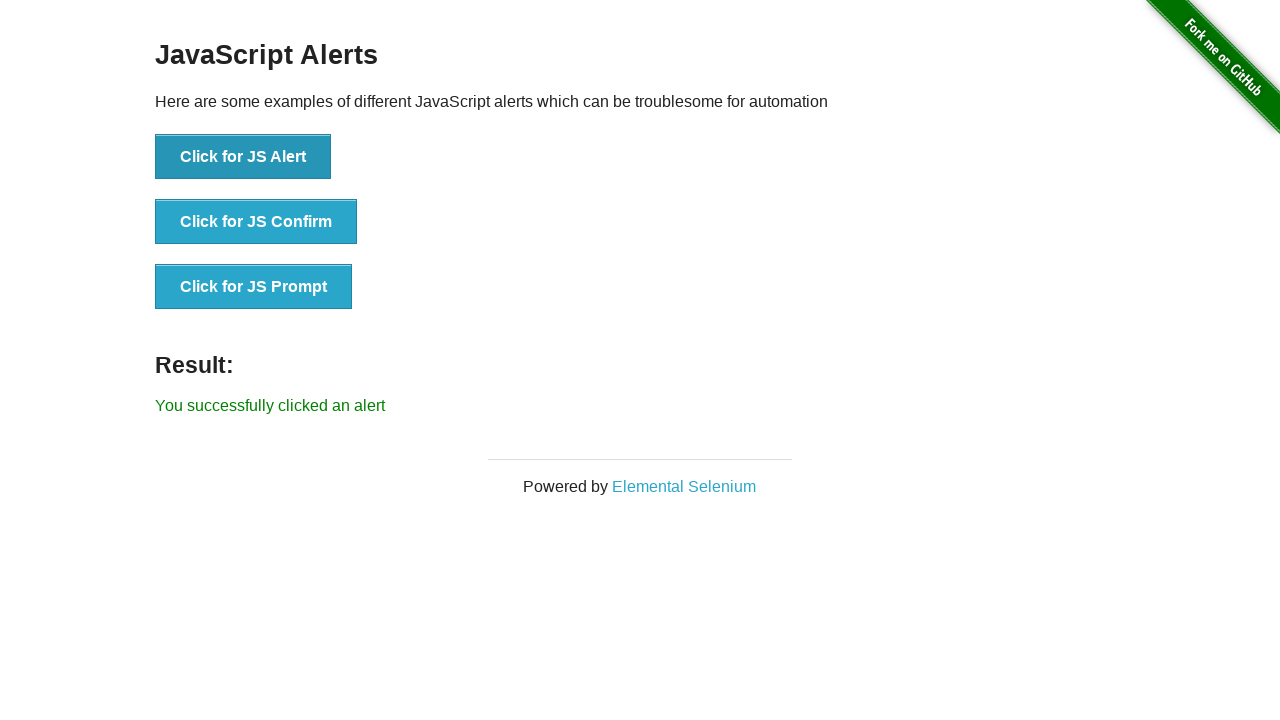

Set up dialog handler to accept alerts
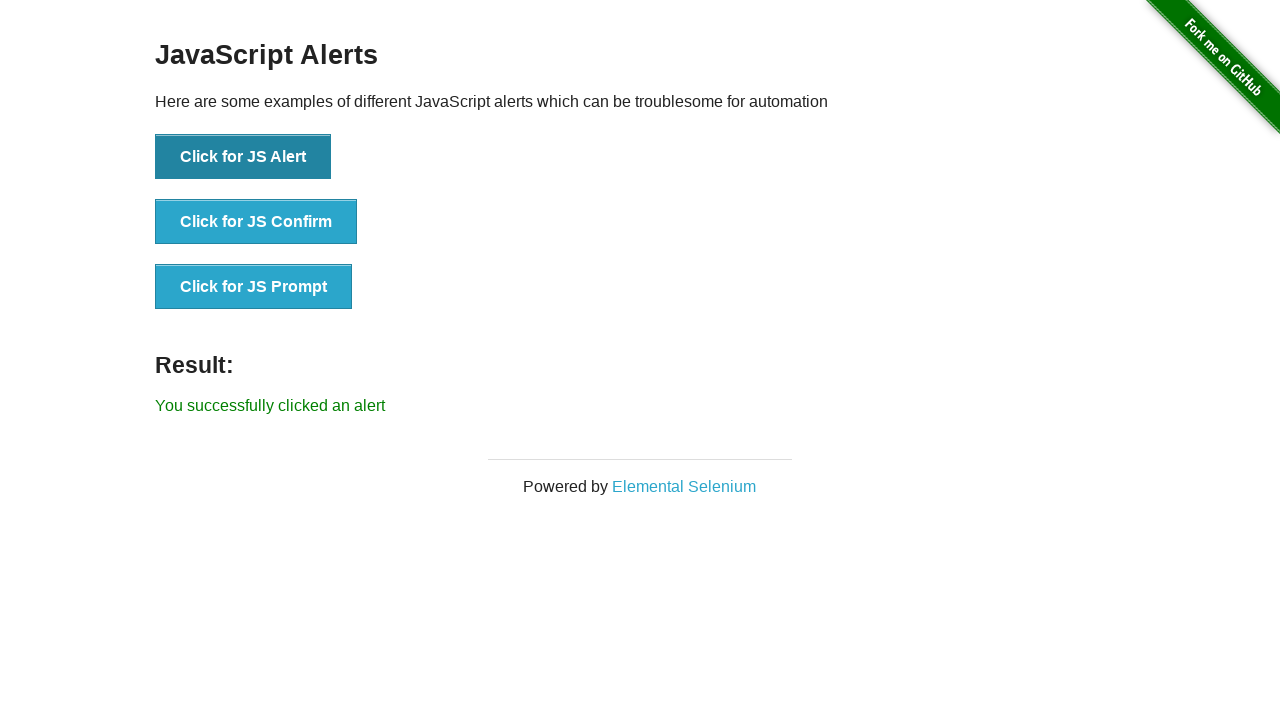

Clicked 'Click for JS Alert' button again to trigger alert at (243, 157) on xpath=//*[text()='Click for JS Alert']
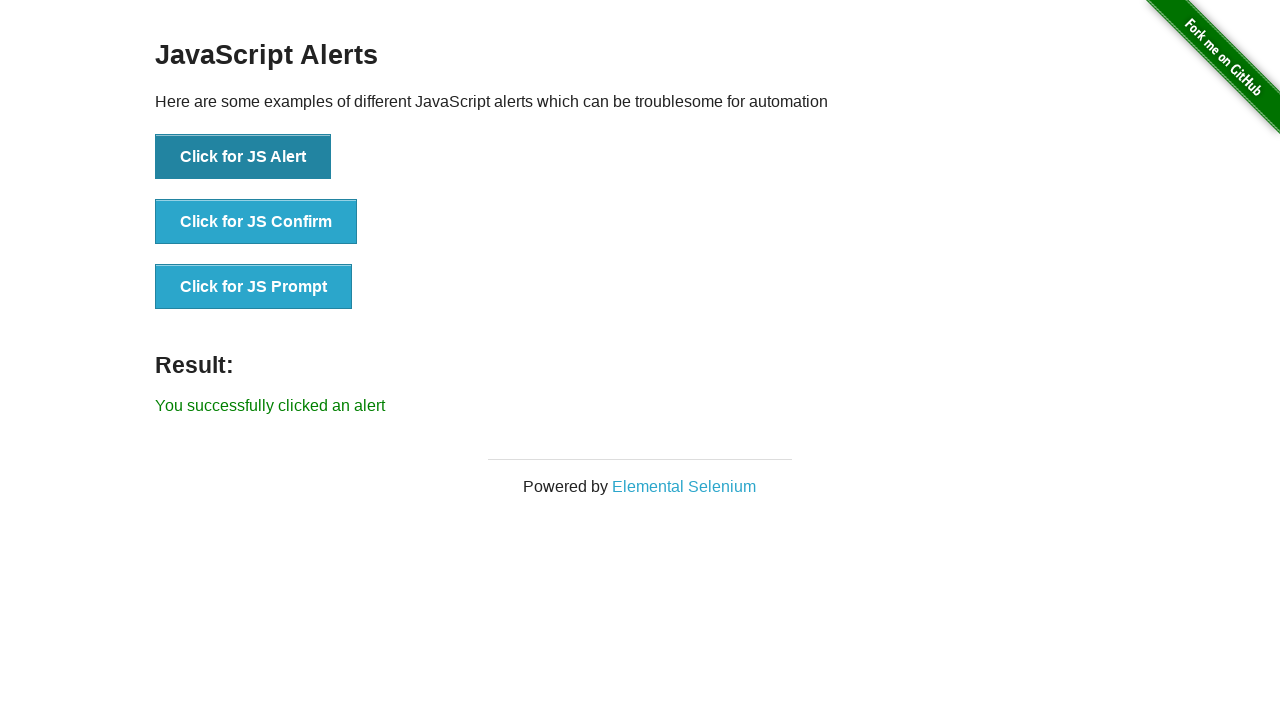

Waited for result message 'You successfully clicked an alert' to appear
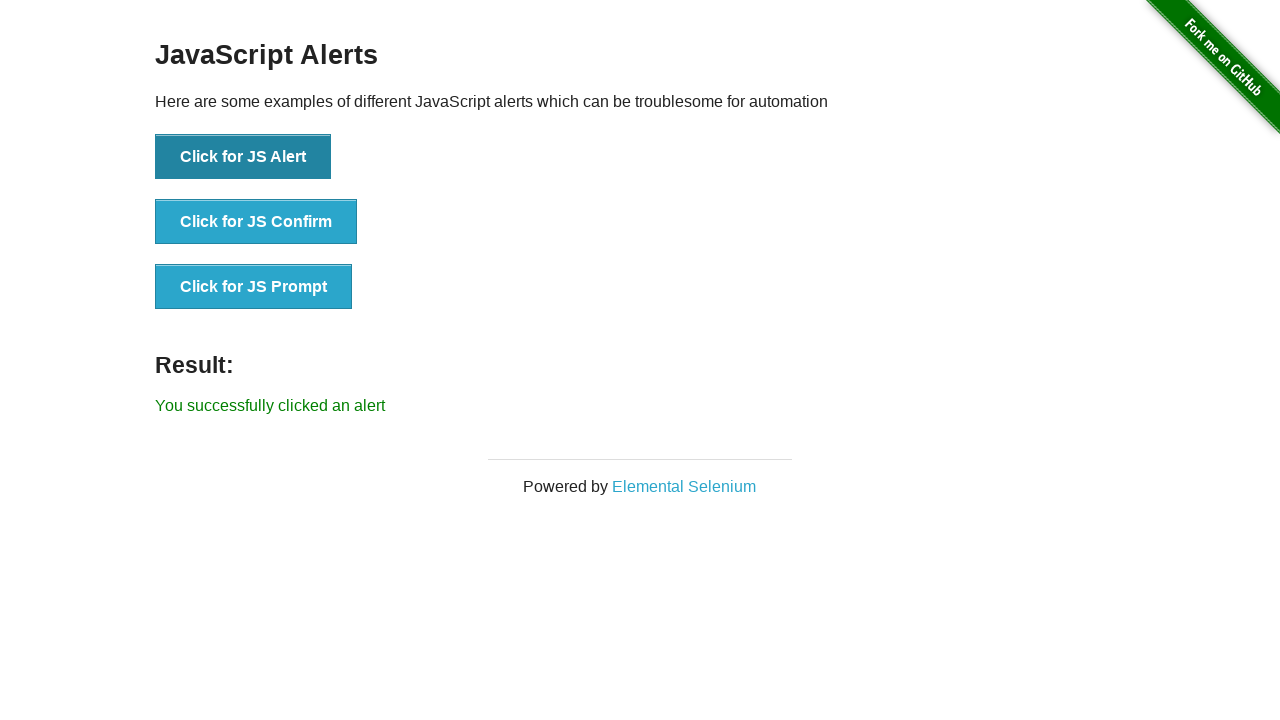

Retrieved result text from #result element
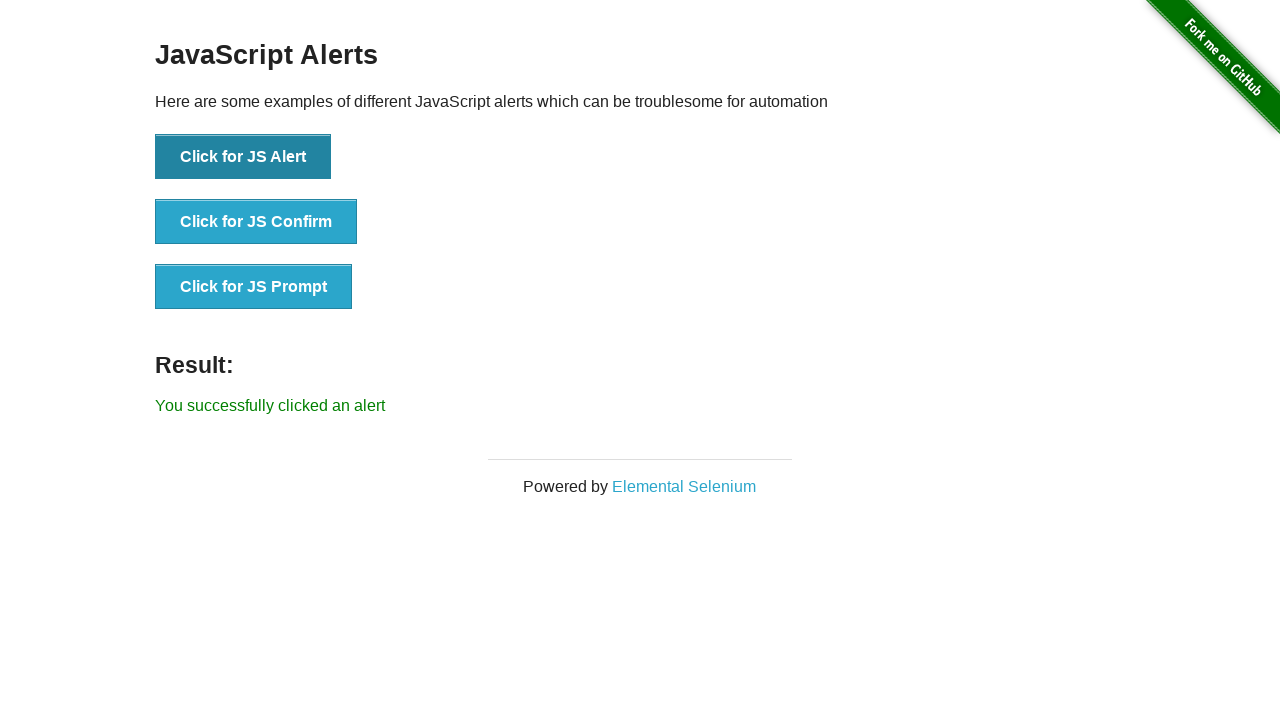

Verified result text matches expected message 'You successfully clicked an alert'
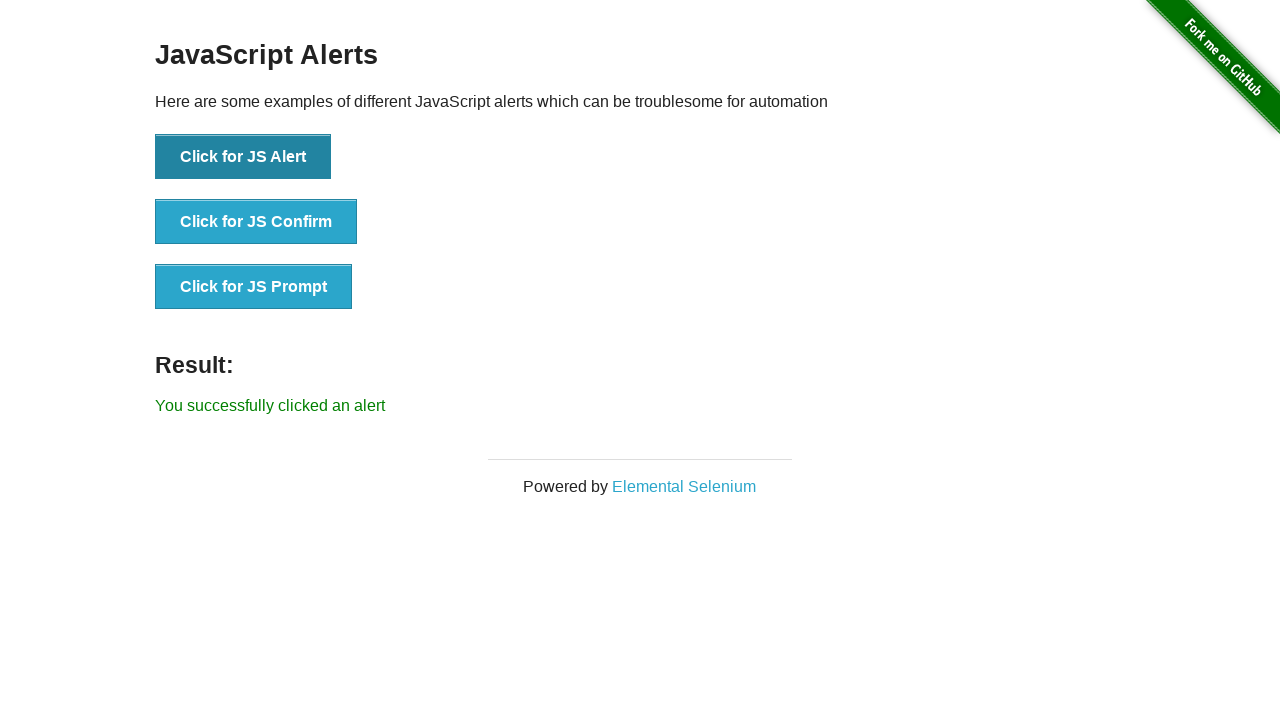

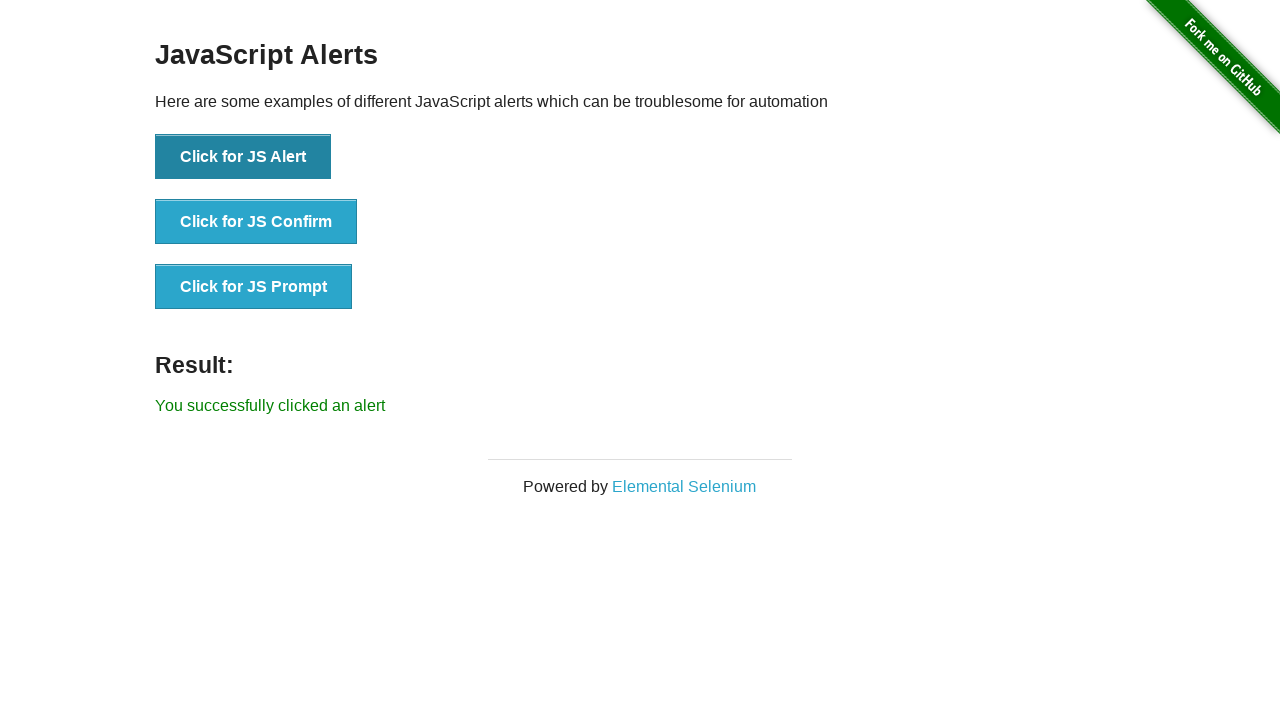